Tests AZQuotes navigation by accessing the top quotes section

Starting URL: http://www.azquotes.com/

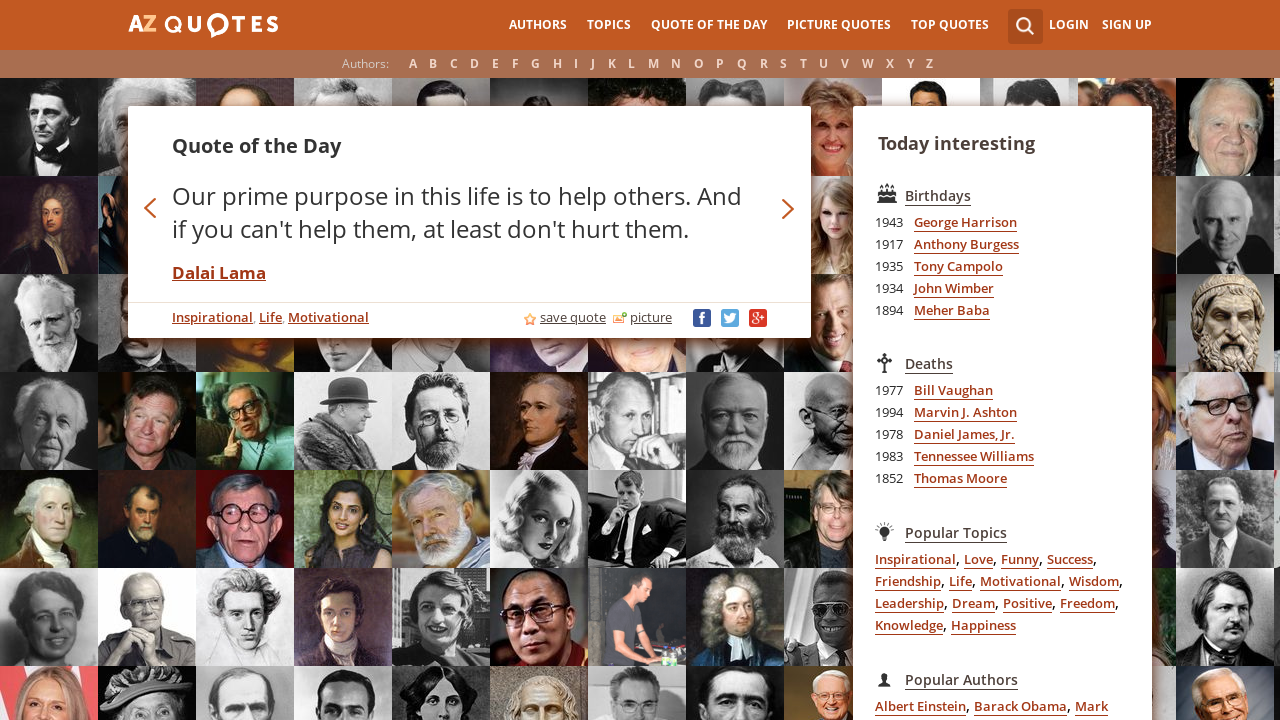

Clicked on top quotes navigation link at (950, 25) on xpath=/html/body/div[1]/div[1]/div[1]/div/div[3]/ul/li[5]/a
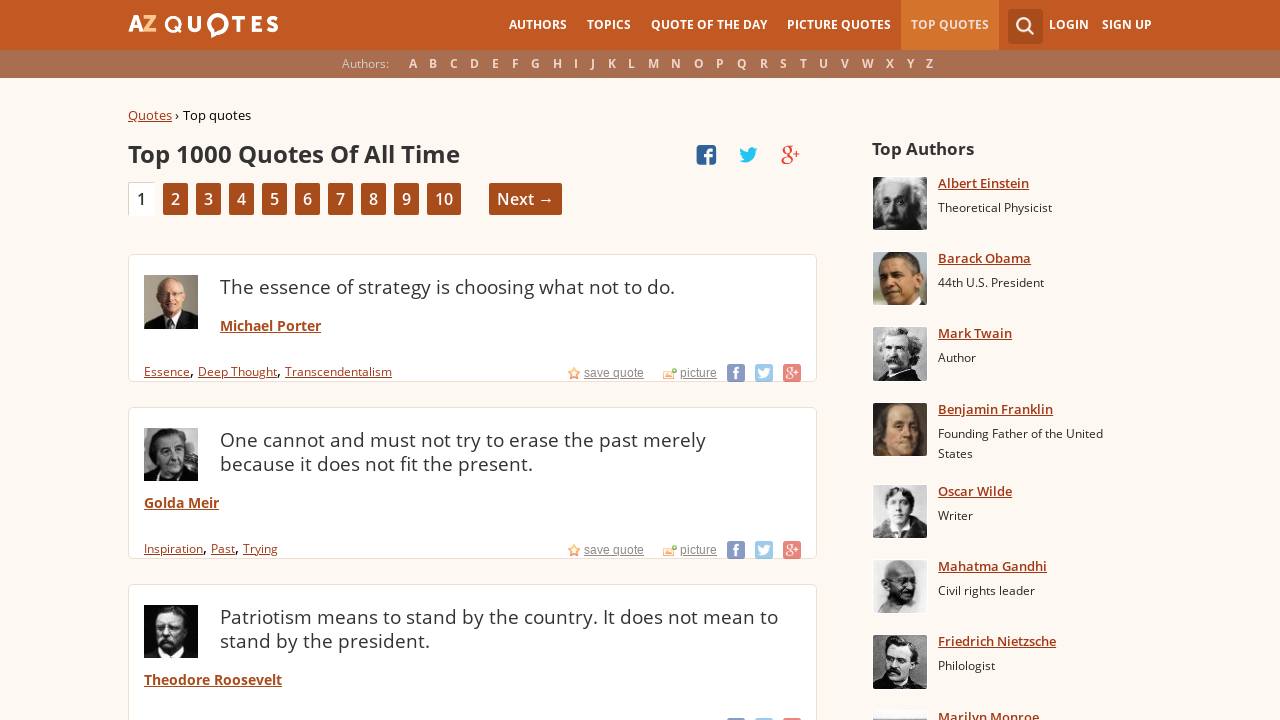

Top quotes section loaded successfully
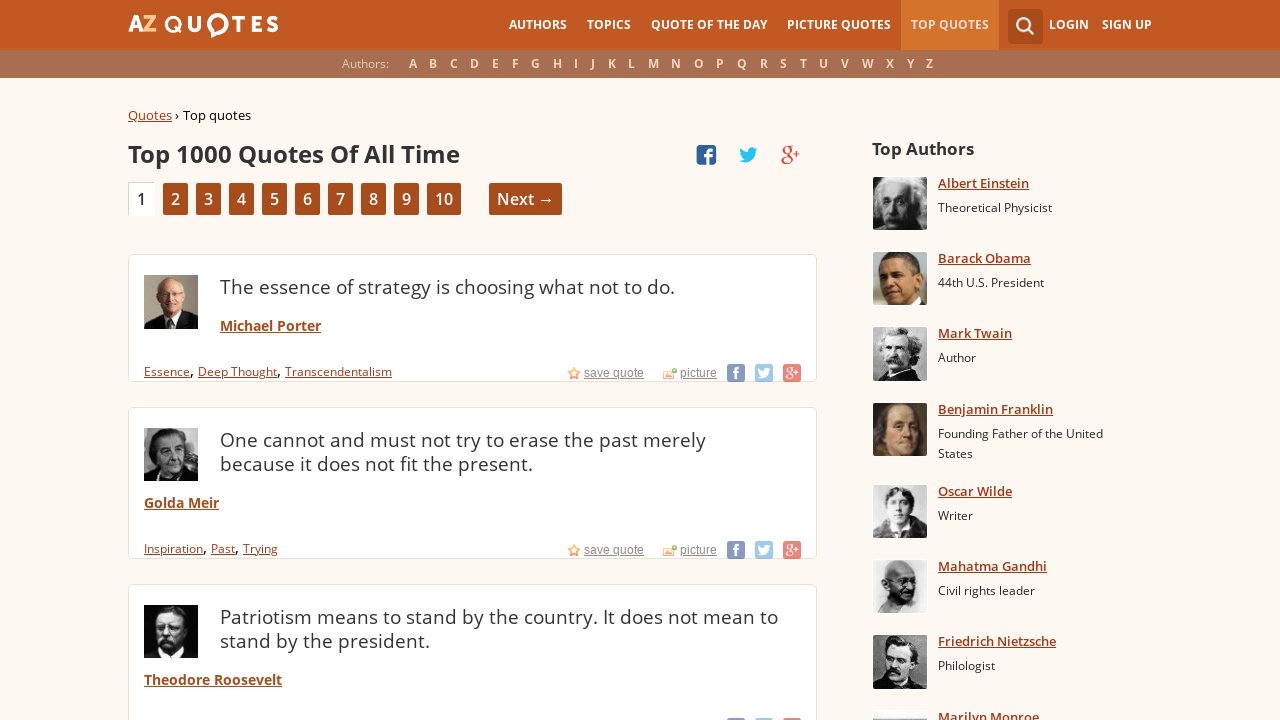

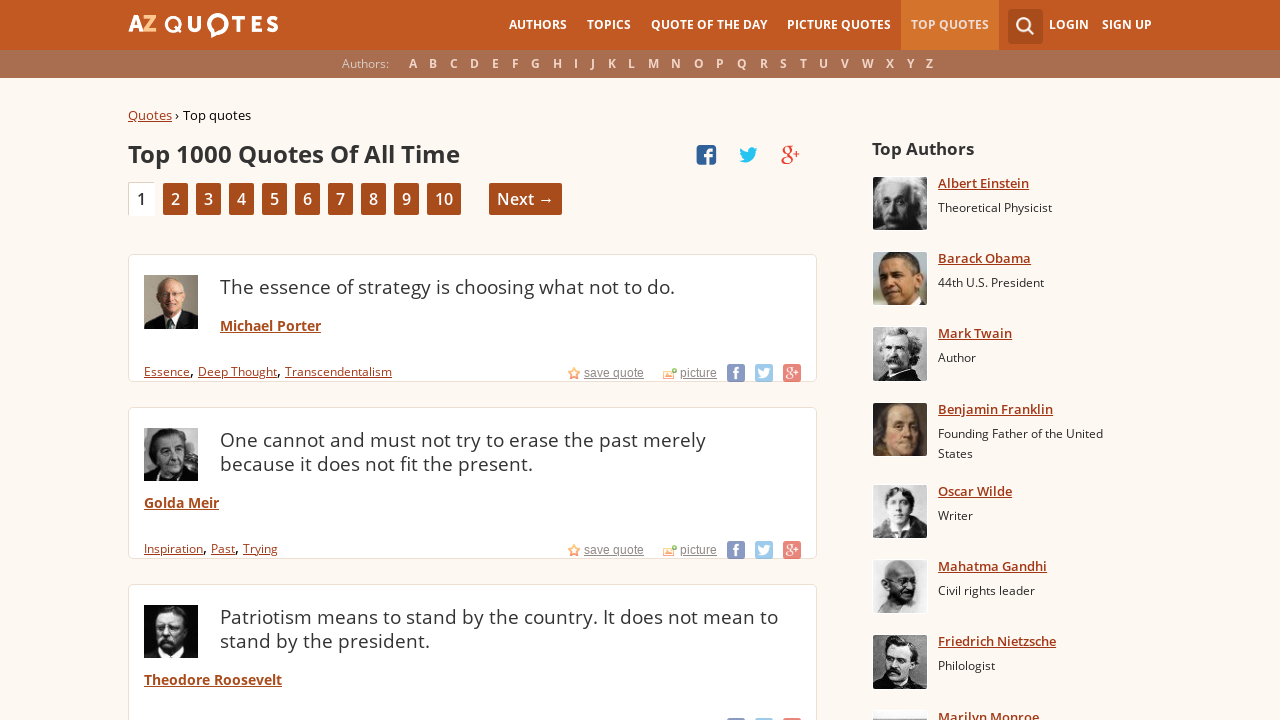